Tests navigation by clicking a partial link text, then fills out a form with personal information and submits it.

Starting URL: http://suninjuly.github.io/find_link_text

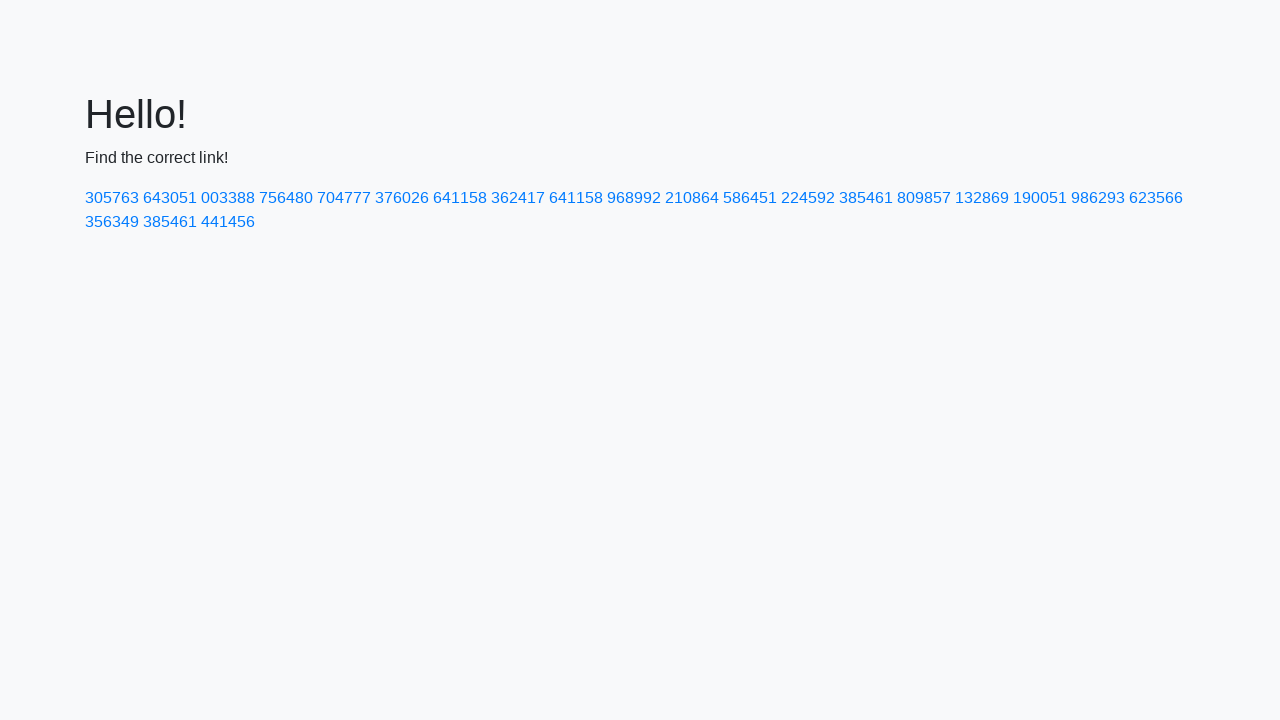

Clicked link with partial text '224592' to navigate at (808, 198) on text=224592
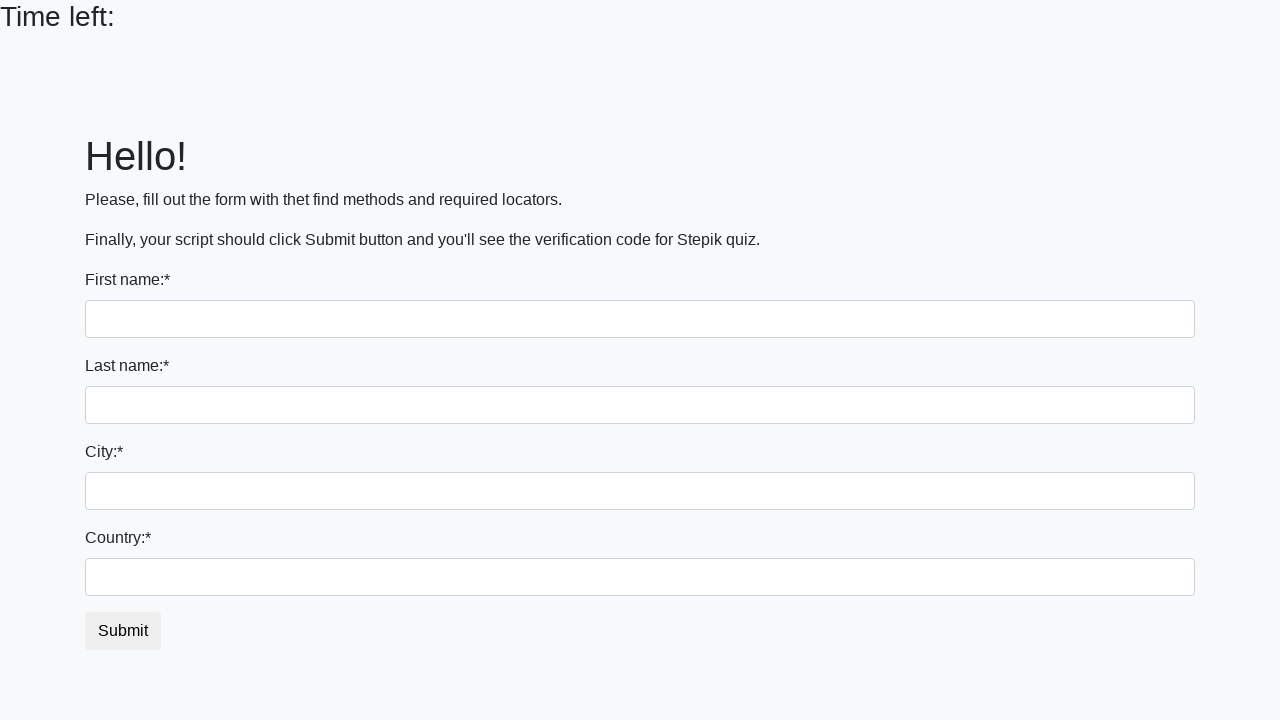

Filled first name field with 'Ivan' on input
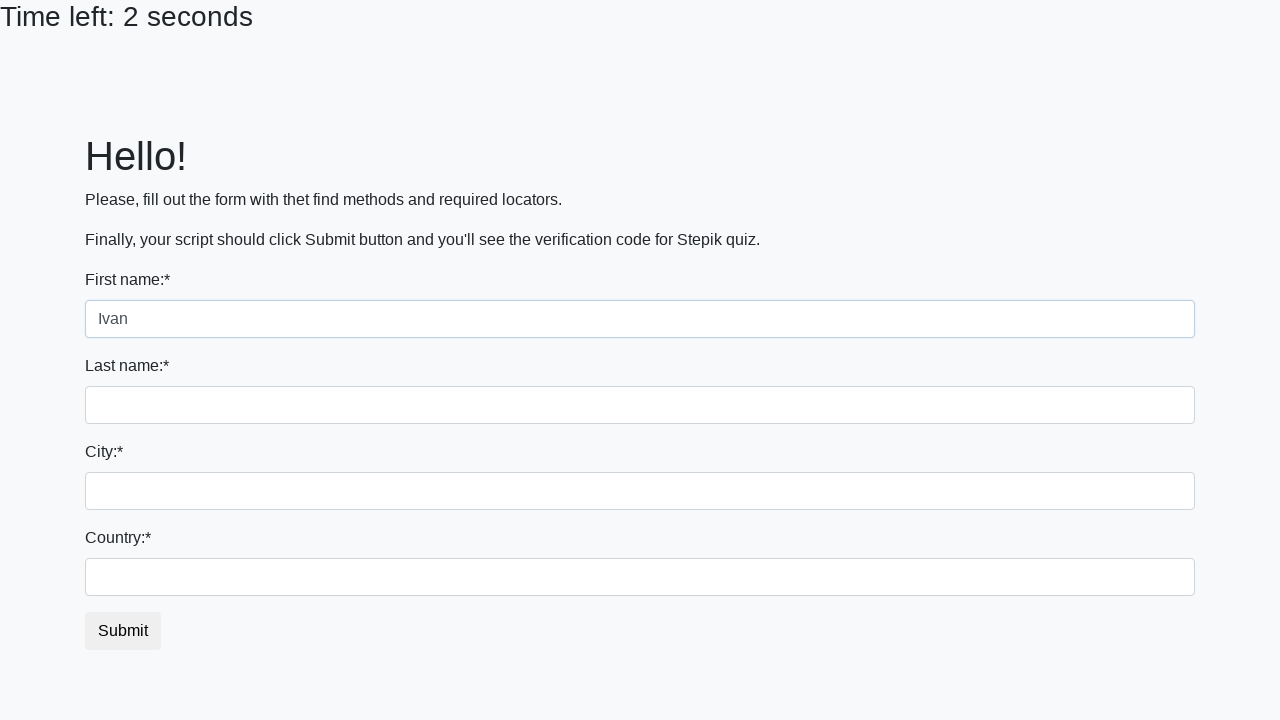

Filled last name field with 'Petrov' on input[name='last_name']
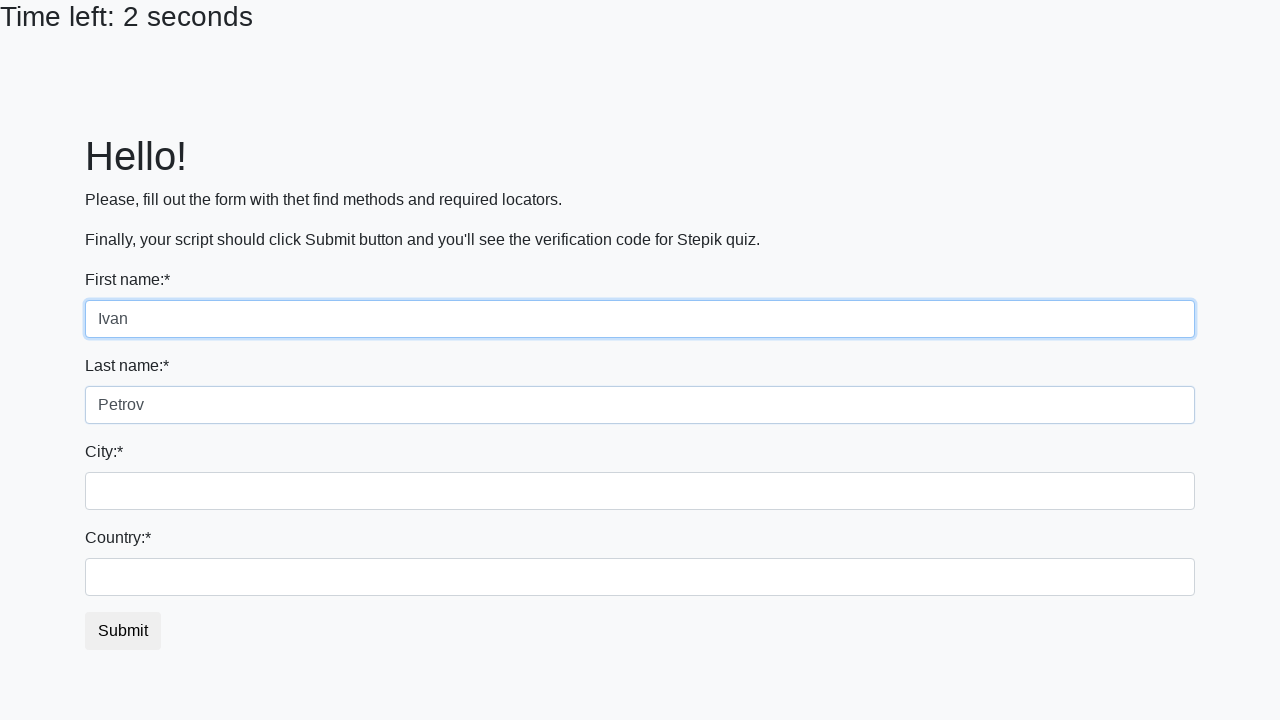

Filled city field with 'Smolensk' on .form-control.city
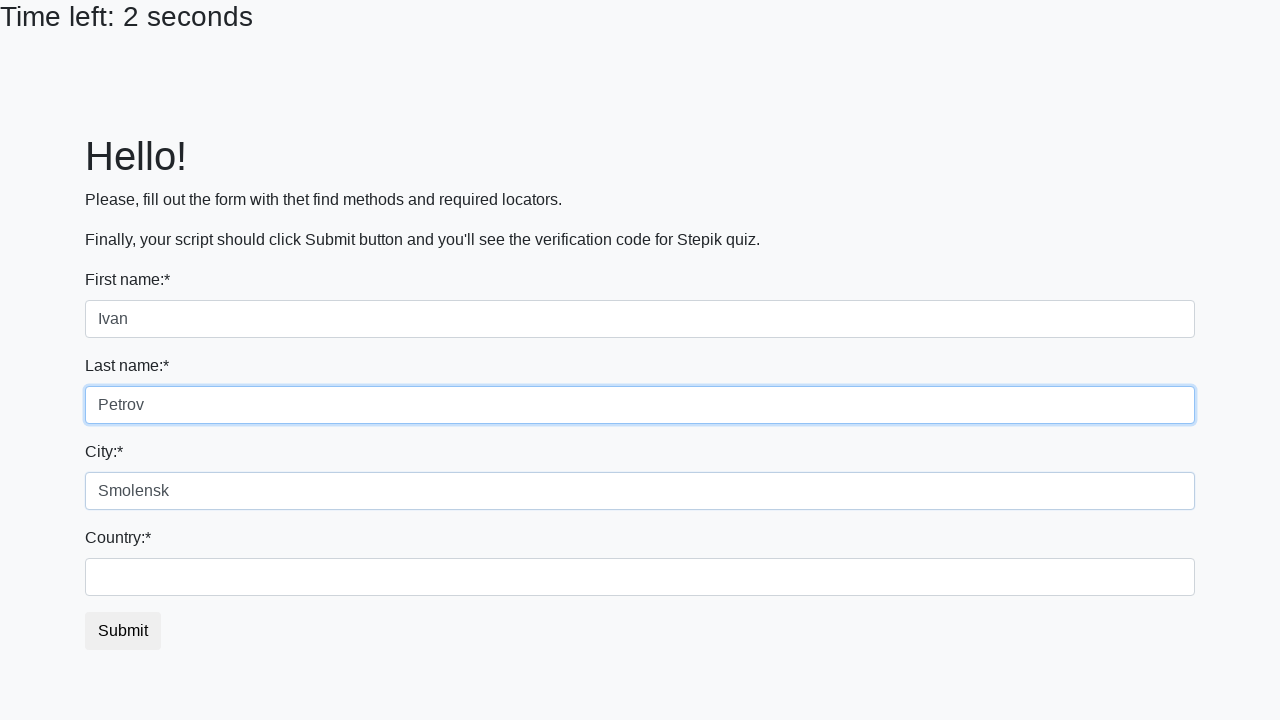

Filled country field with 'Russia' on #country
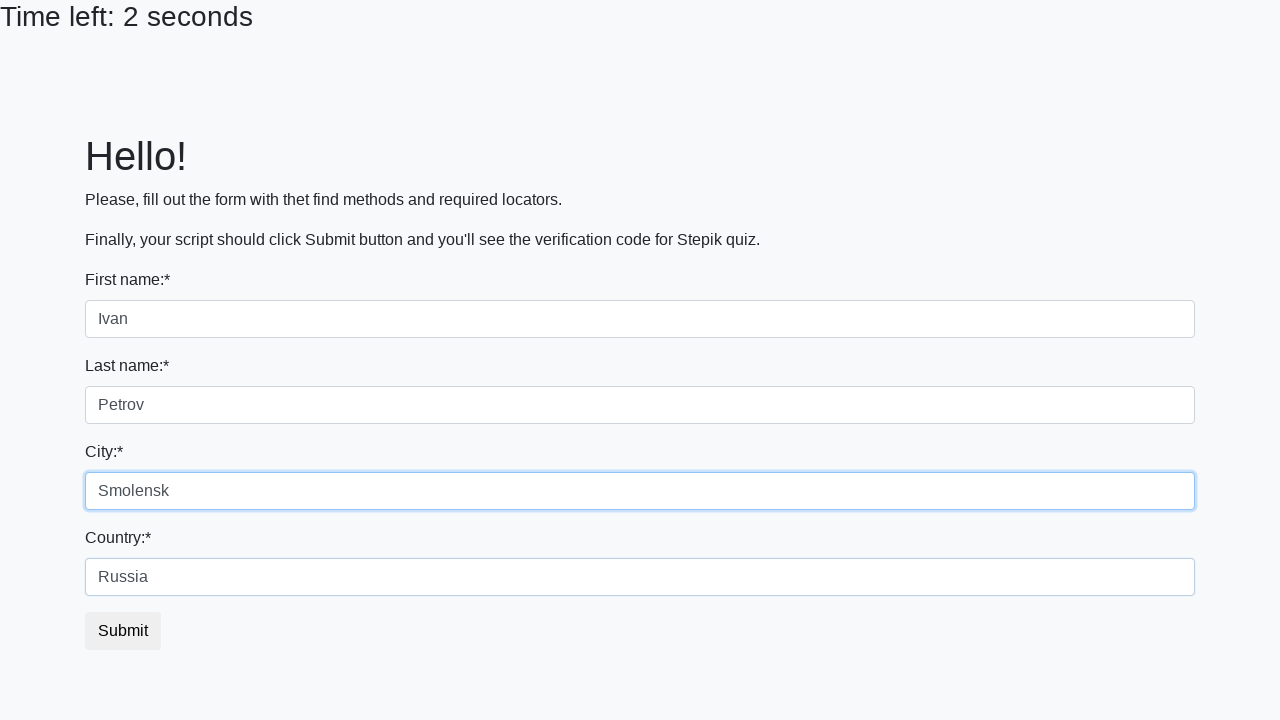

Clicked submit button to submit form at (123, 631) on .btn.btn-default
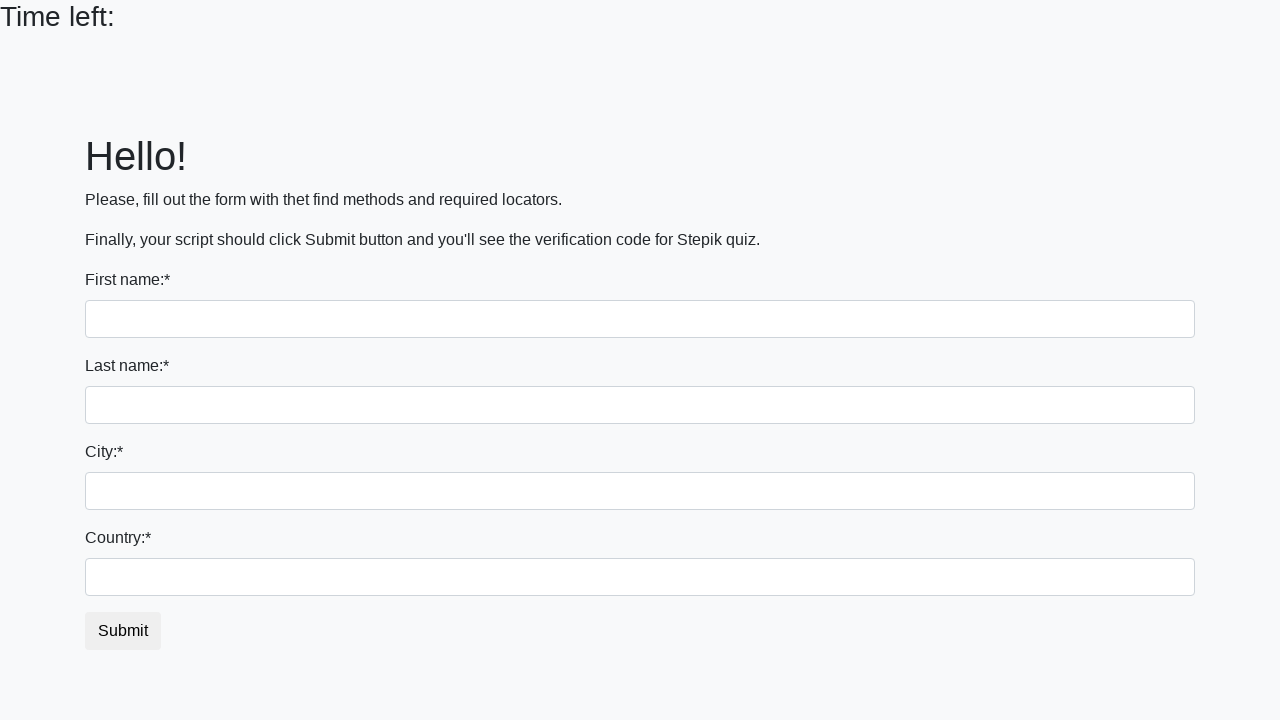

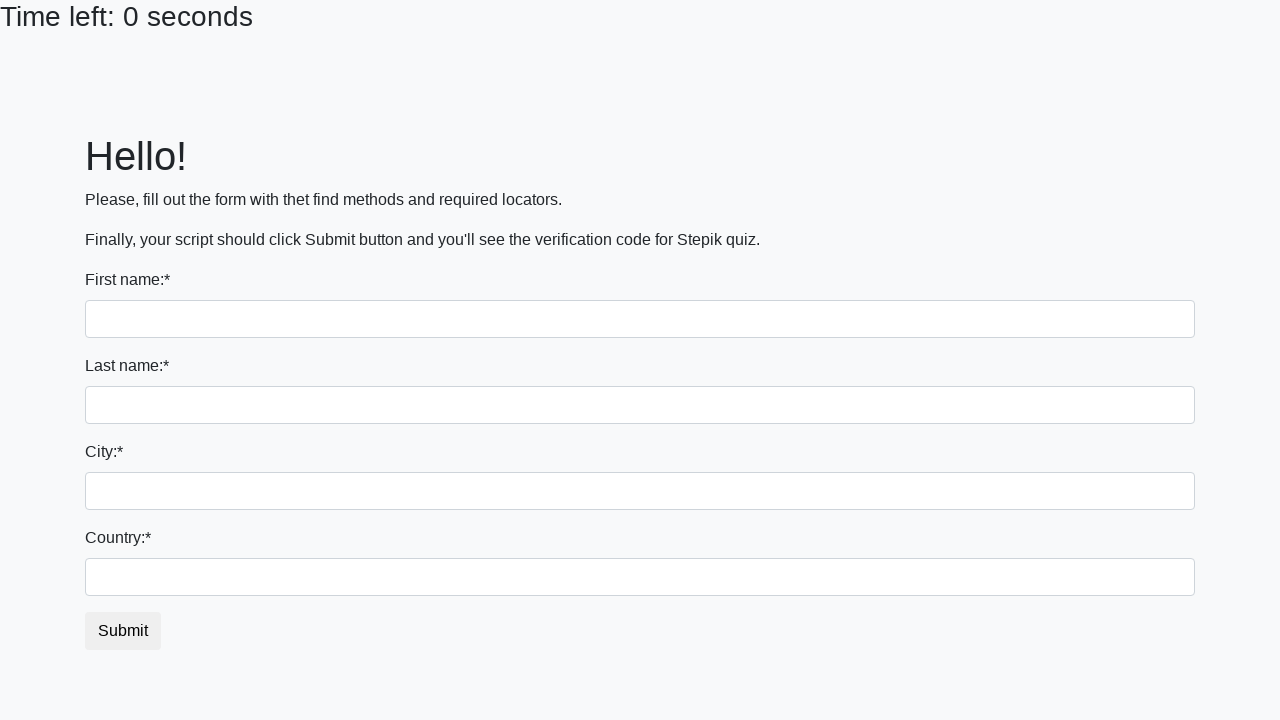